Tests drag and drop functionality by navigating to a demo page and dragging element A to element B's position

Starting URL: https://the-internet.herokuapp.com/

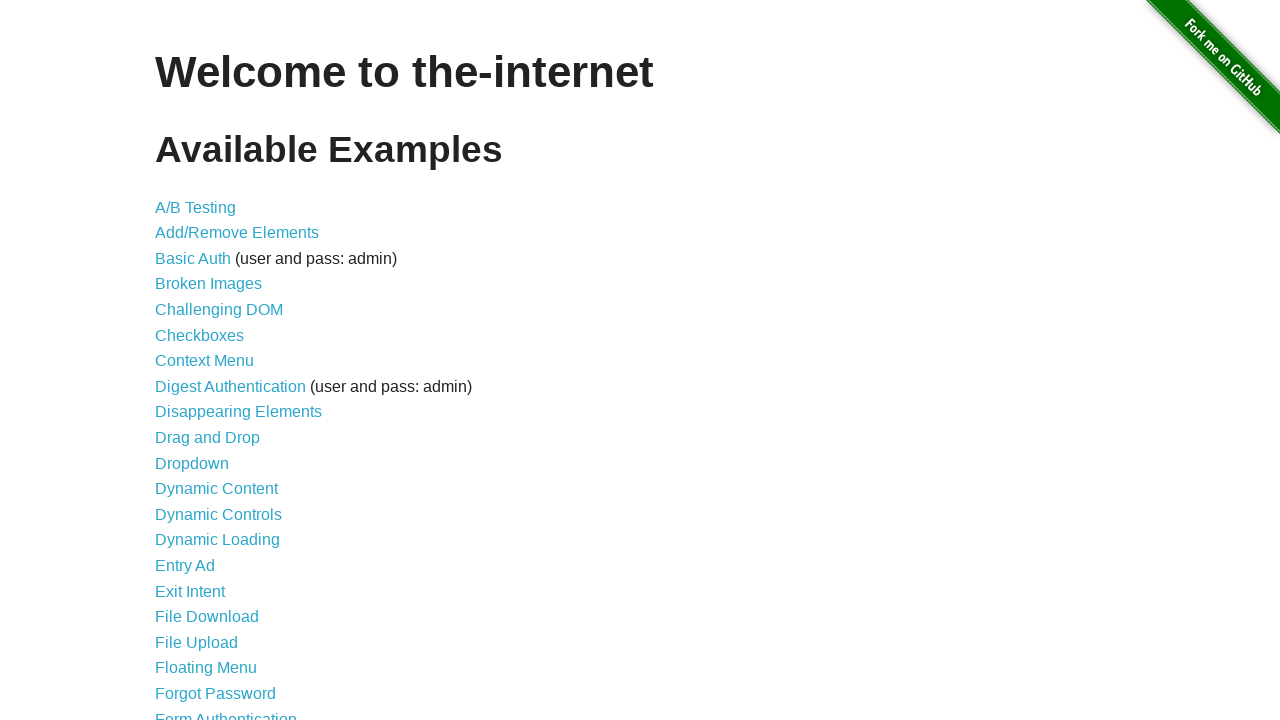

Clicked on drag and drop link at (208, 438) on [href='/drag_and_drop']
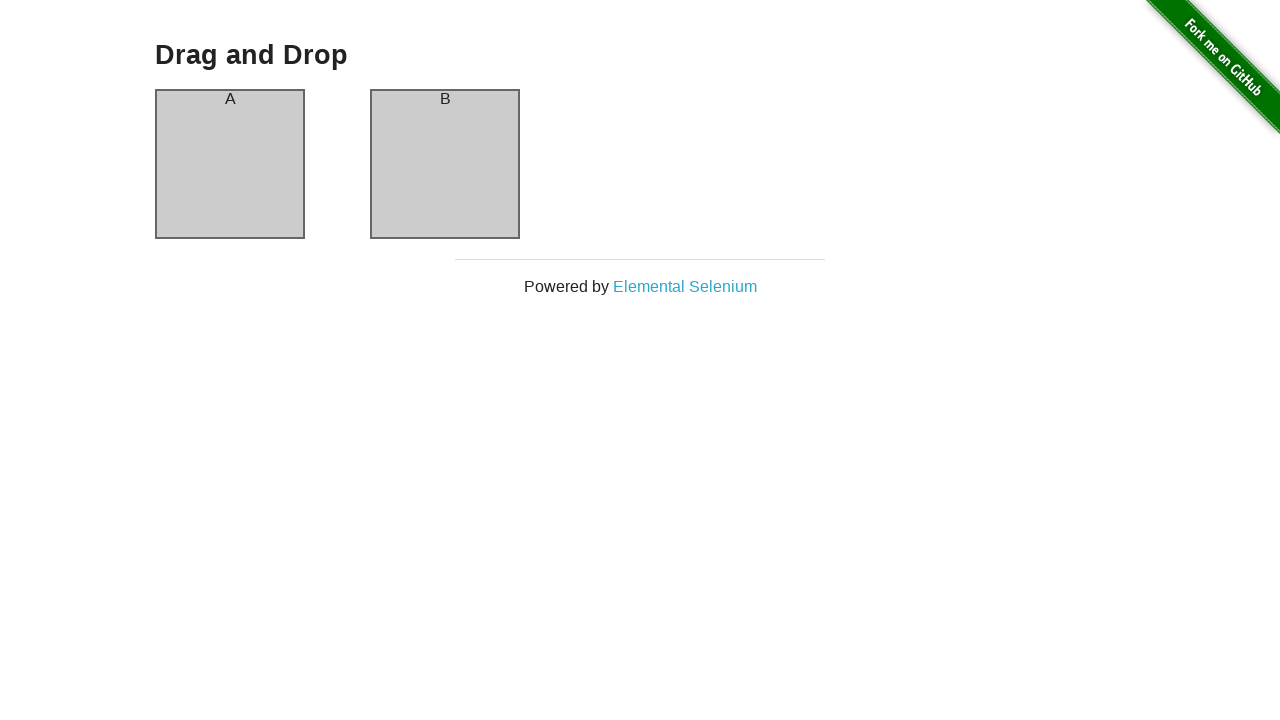

Waited for drag and drop elements to load
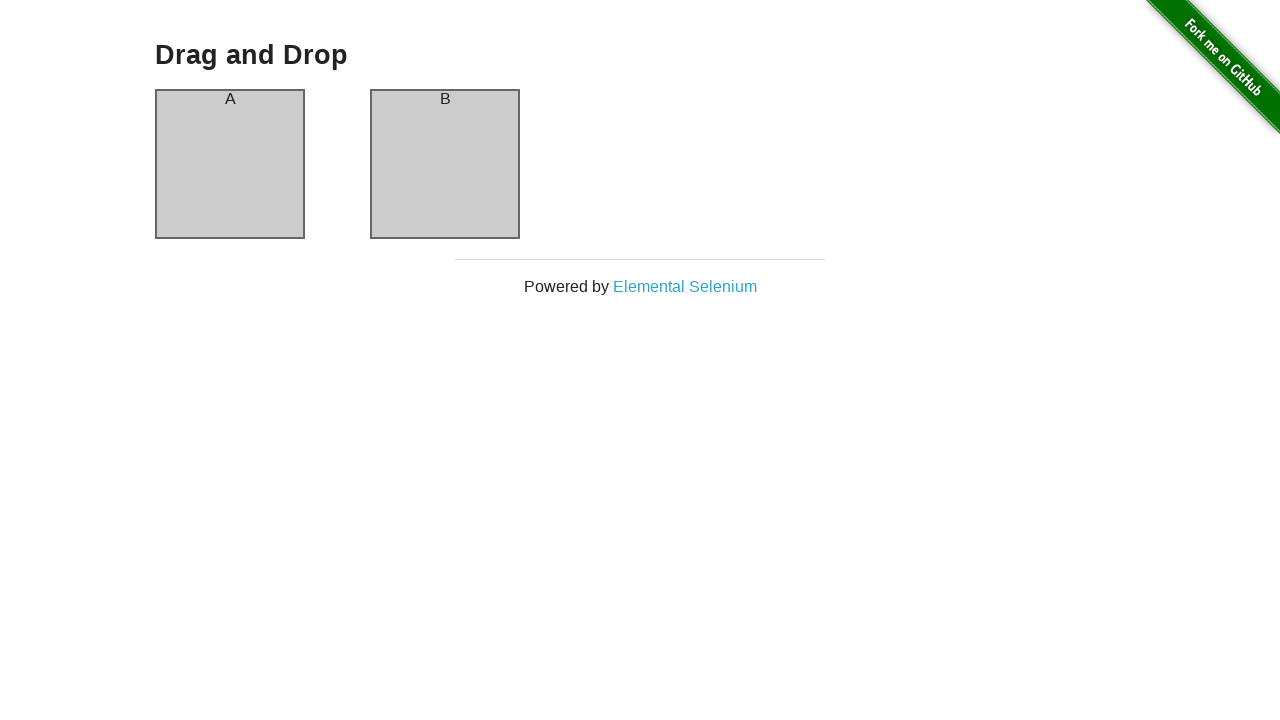

Located box A element
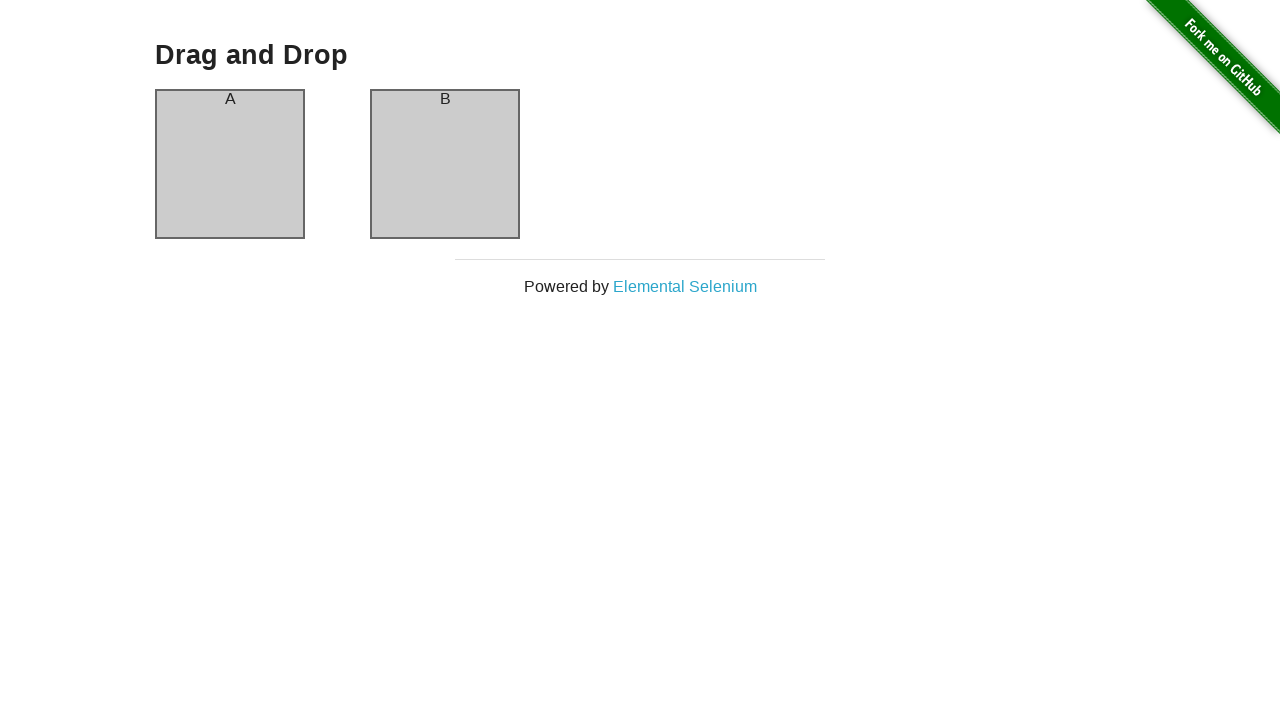

Located box B element
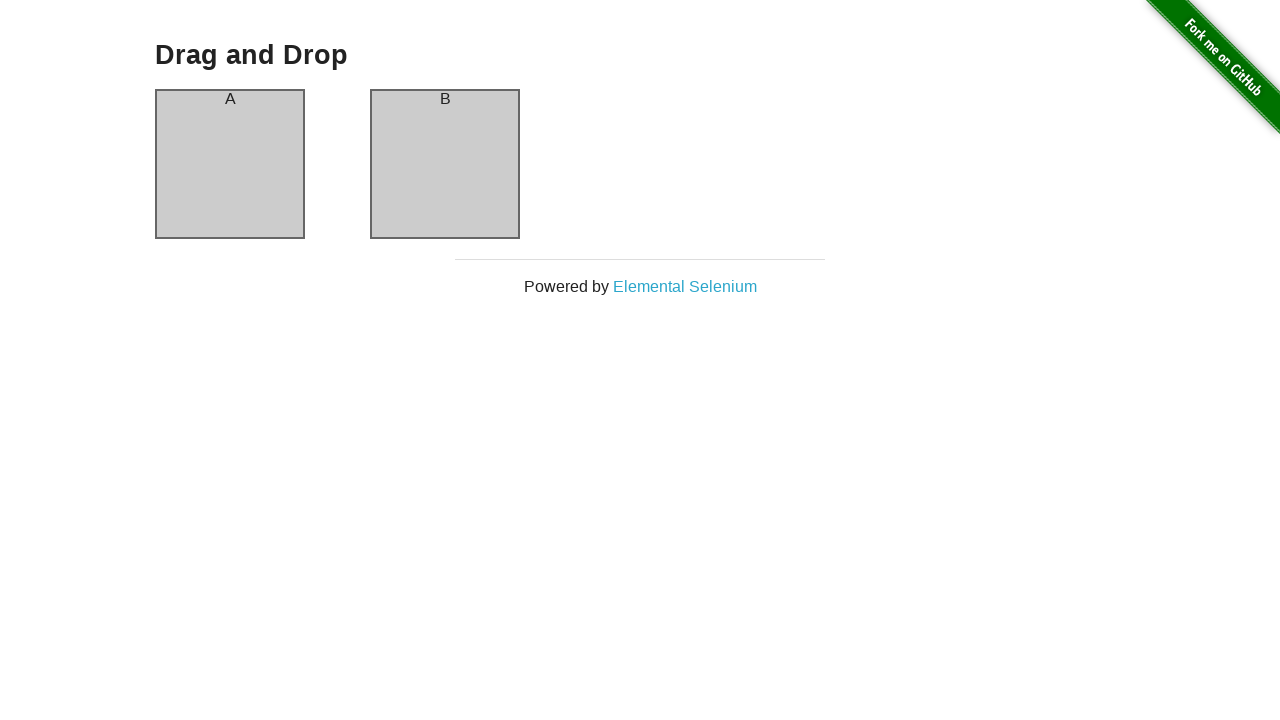

Dragged box A to box B position at (445, 164)
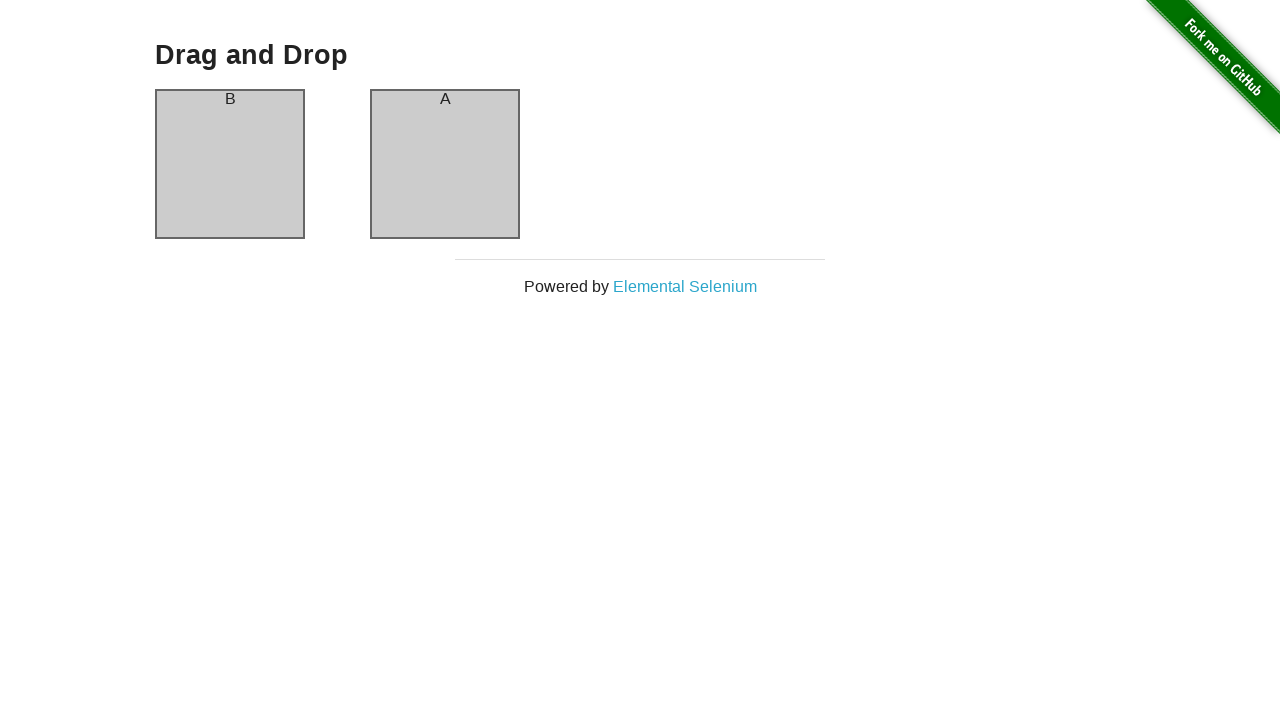

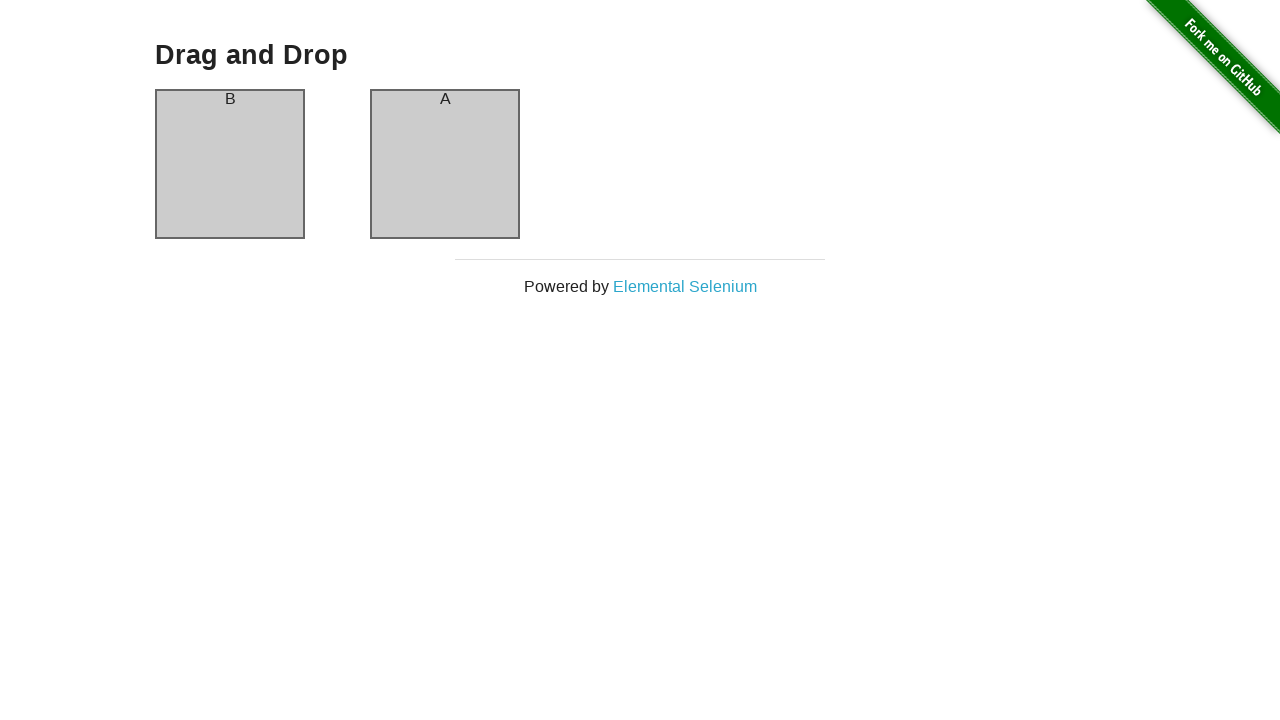